Tests link navigation by verifying the current URL, clicking on a homepage link, and confirming the URL changes to the homepage.

Starting URL: https://kristinek.github.io/site/examples/actions

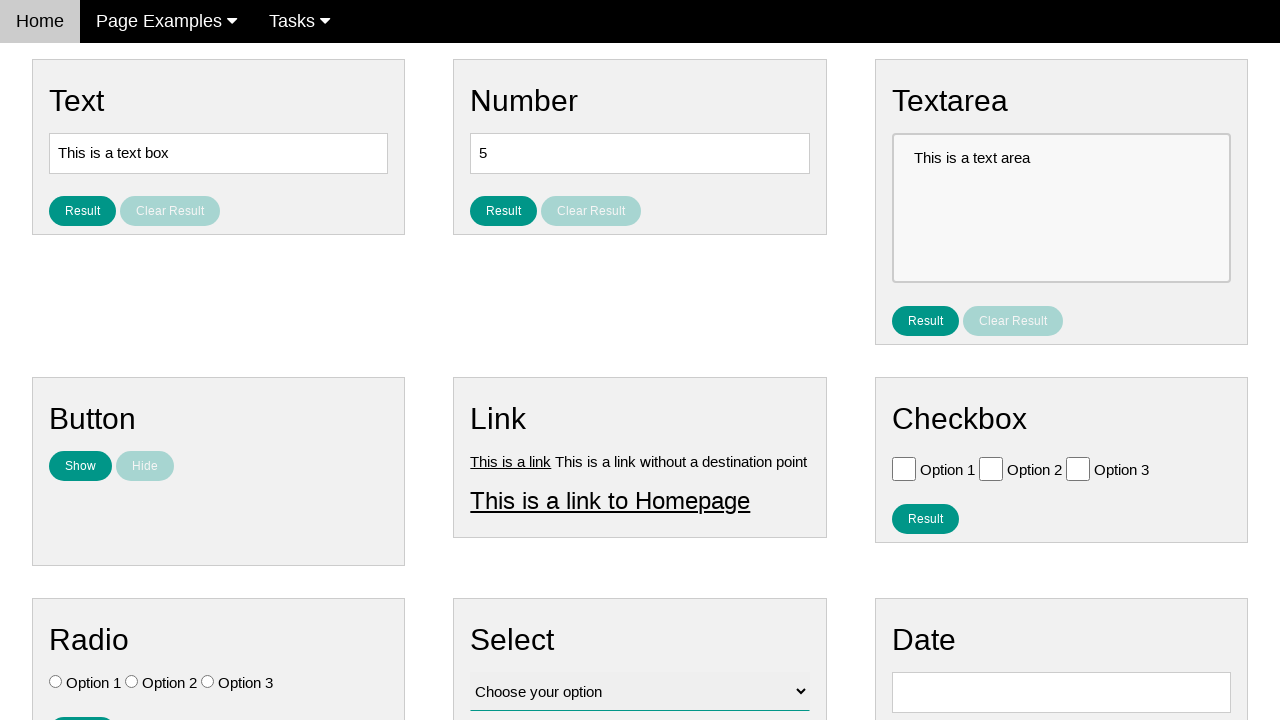

Verified current URL is the actions example page
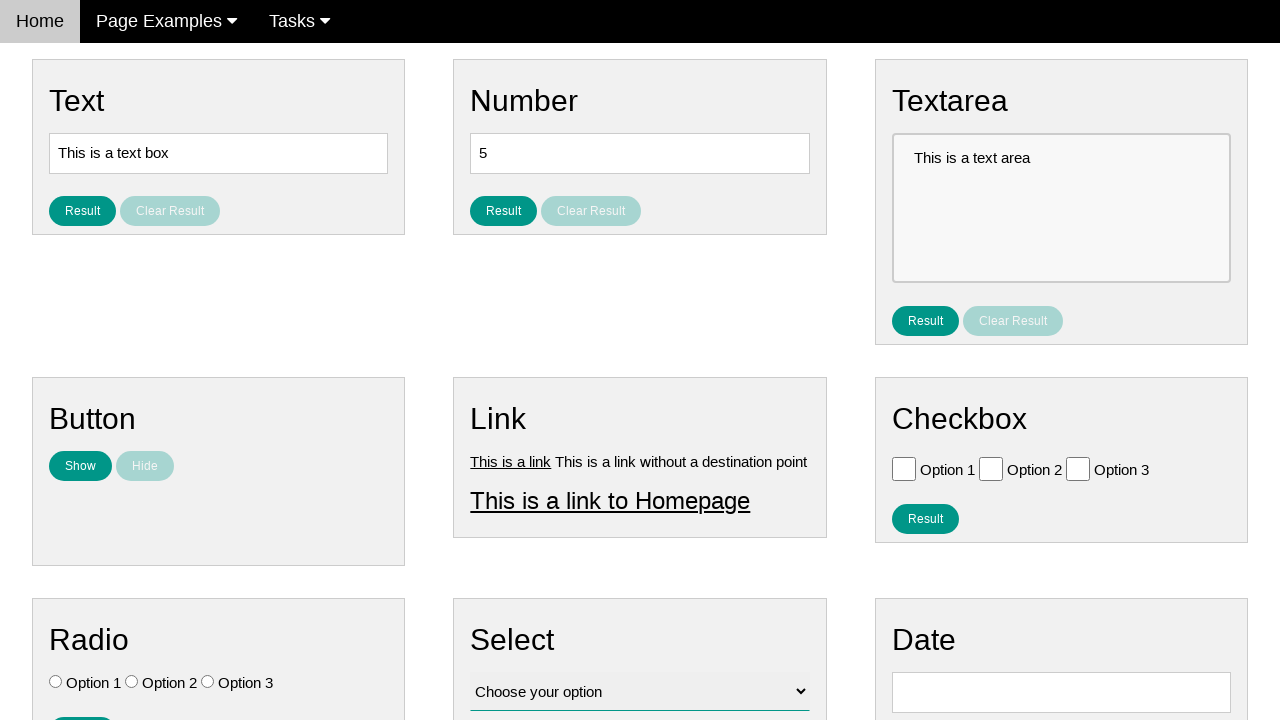

Clicked on 'This is a link to Homepage' link at (610, 500) on text=This is a link to Homepage
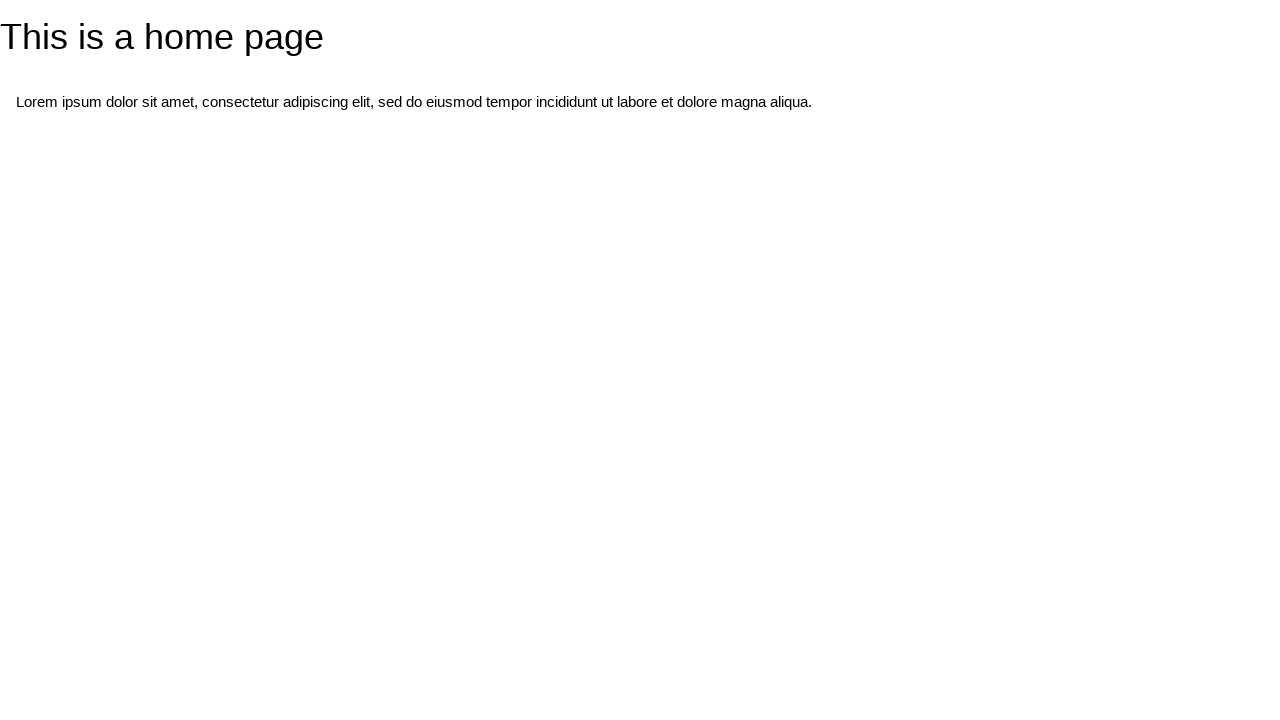

Waited for page to finish loading (networkidle)
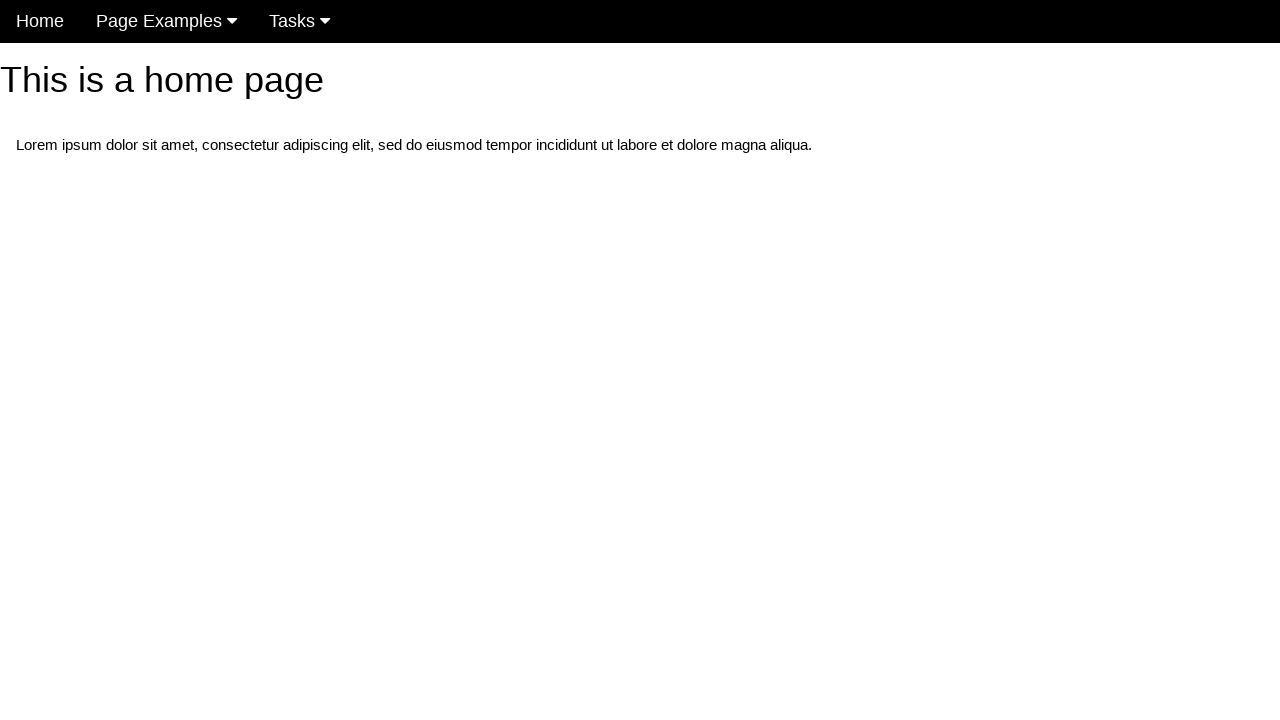

Verified URL changed from the original actions page
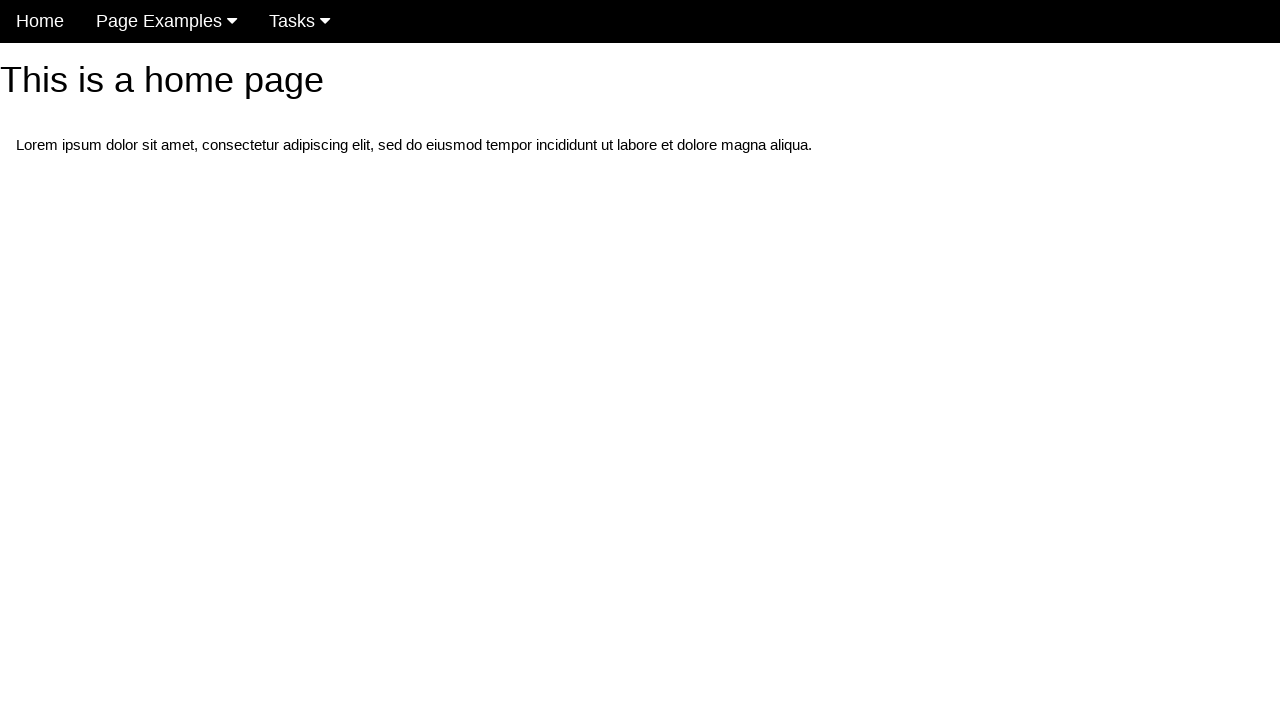

Verified current URL is the homepage
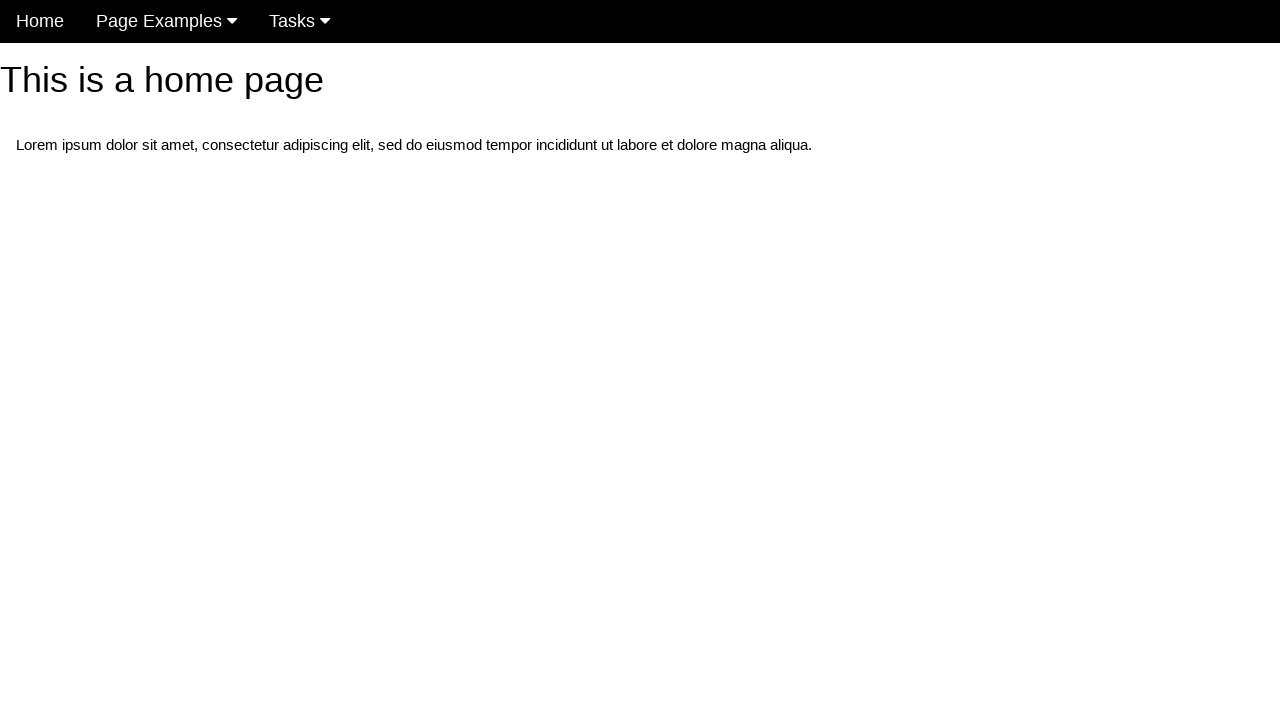

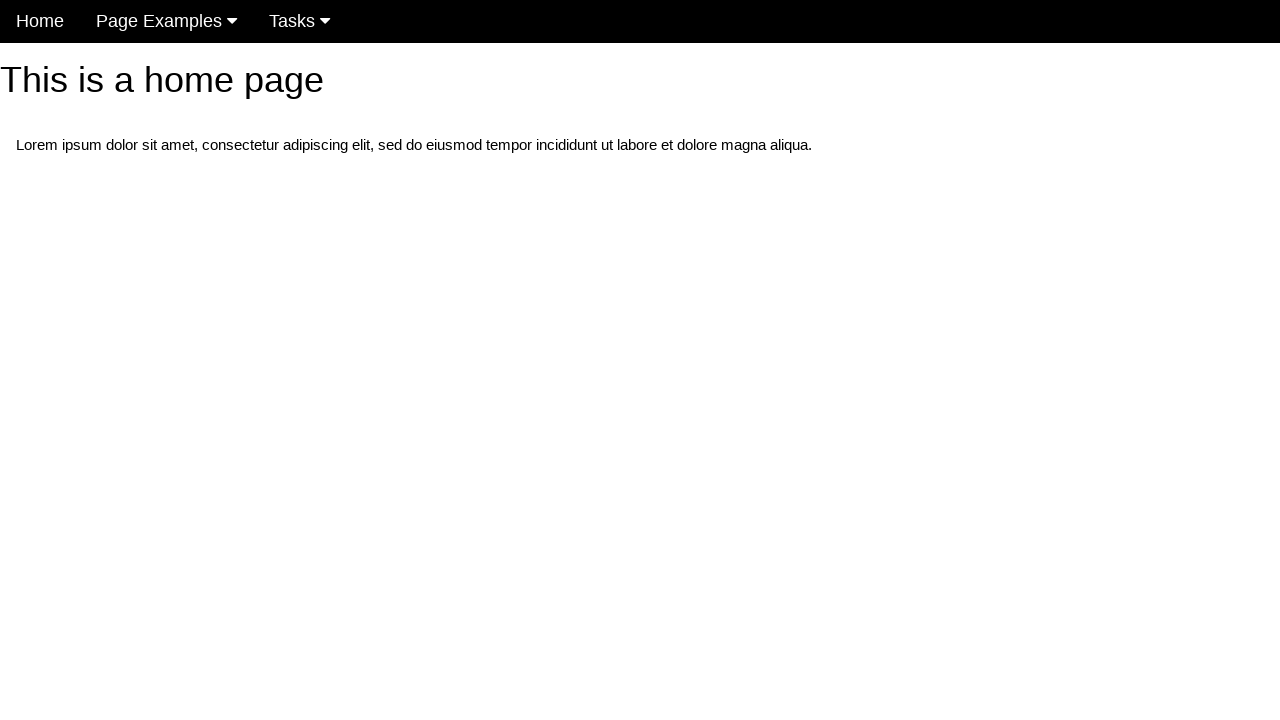